Tests clearing the complete state of all items by toggling the mark all checkbox

Starting URL: https://demo.playwright.dev/todomvc

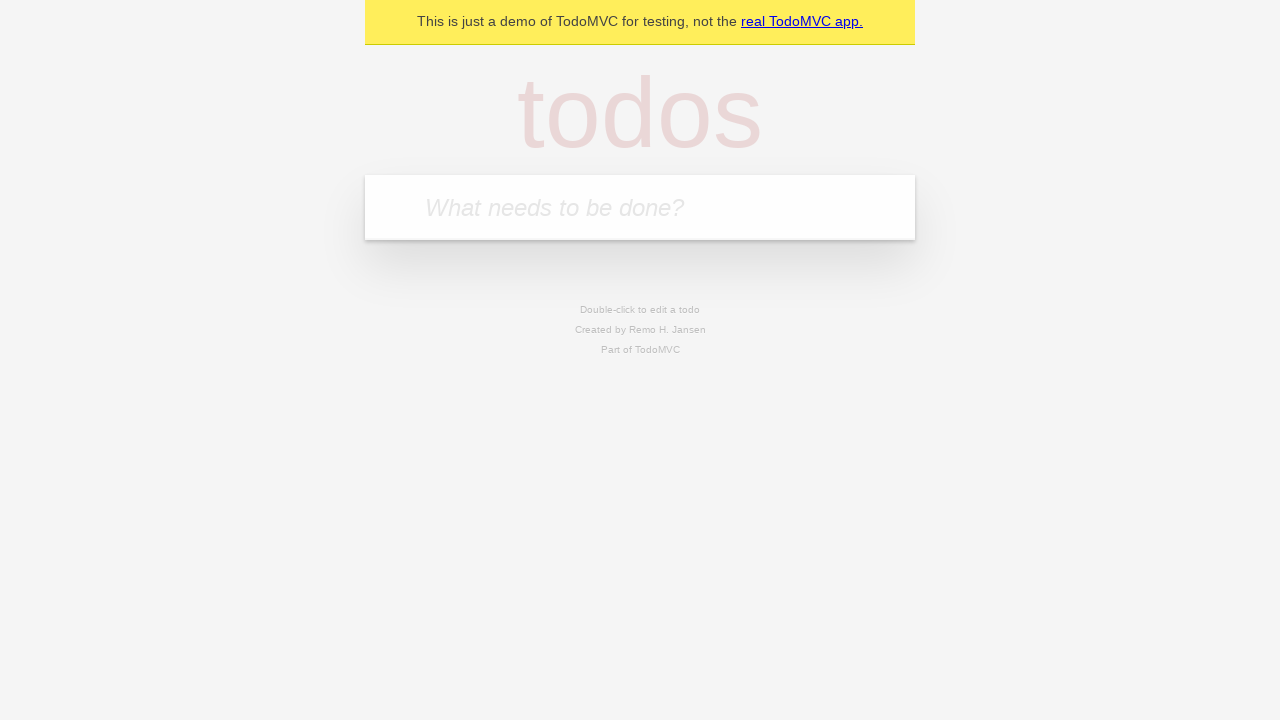

Filled todo input with 'buy some cheese' on internal:attr=[placeholder="What needs to be done?"i]
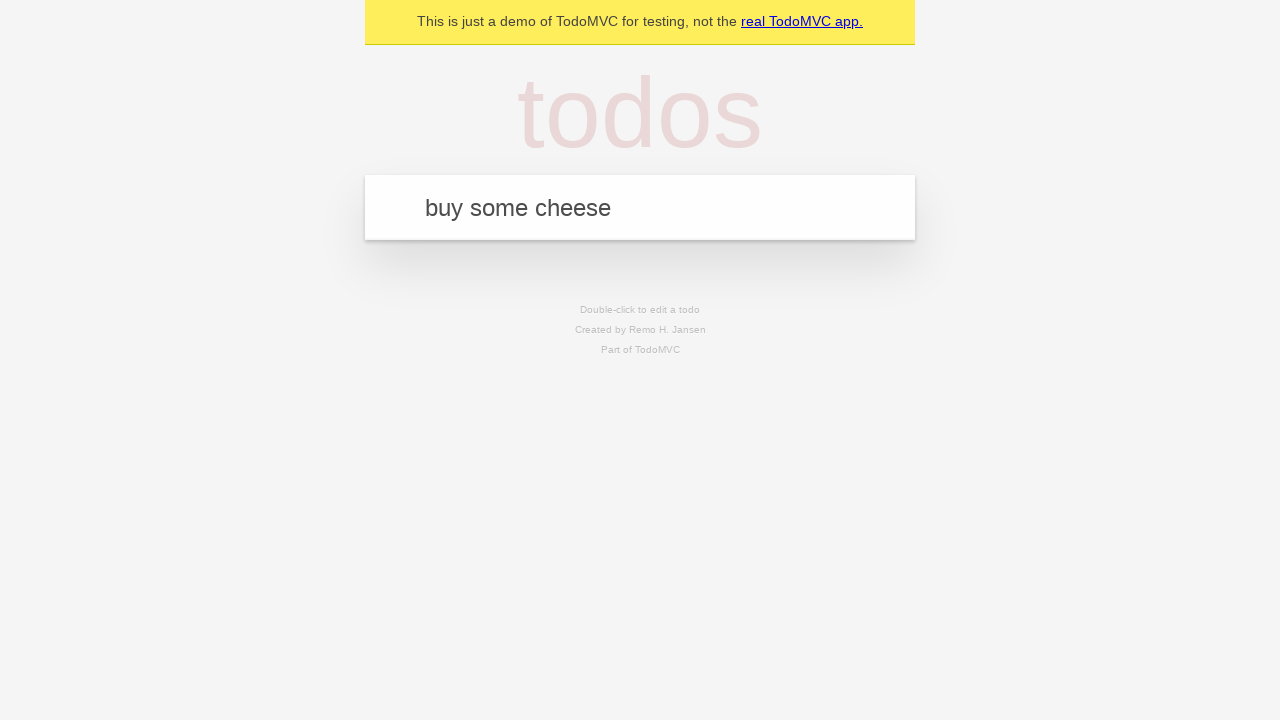

Pressed Enter to add 'buy some cheese' to the todo list on internal:attr=[placeholder="What needs to be done?"i]
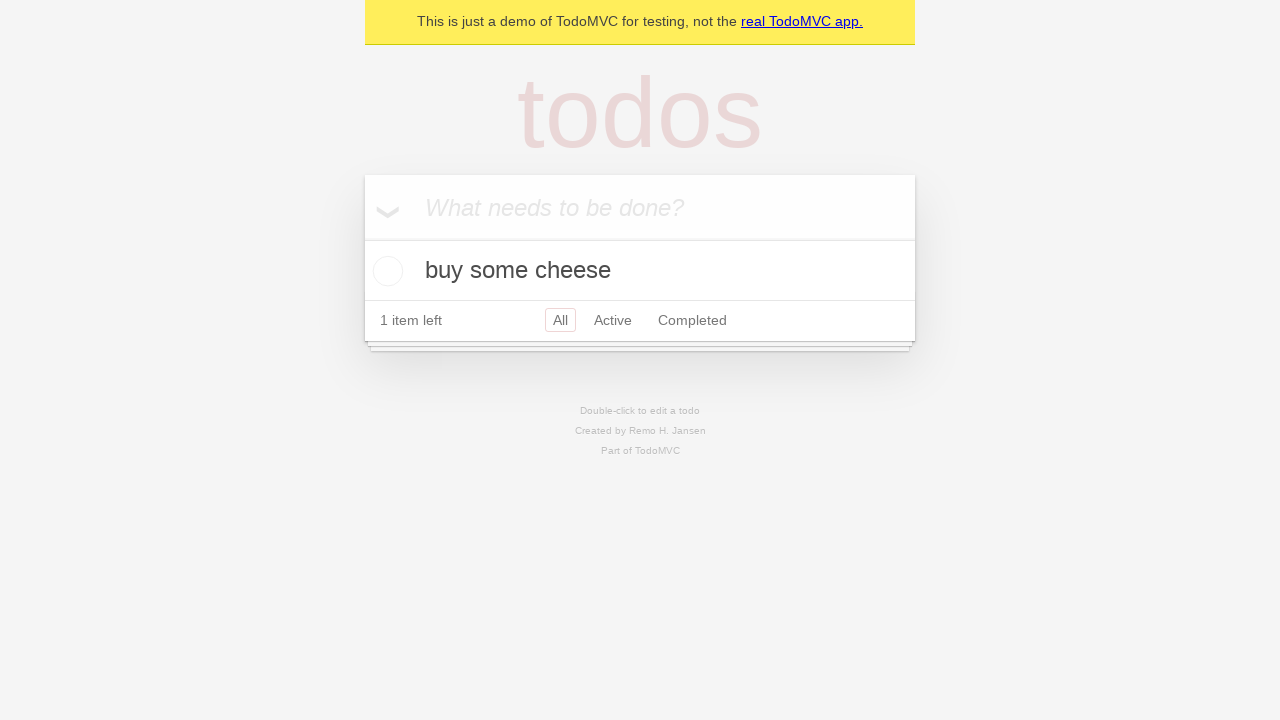

Filled todo input with 'feed the cat' on internal:attr=[placeholder="What needs to be done?"i]
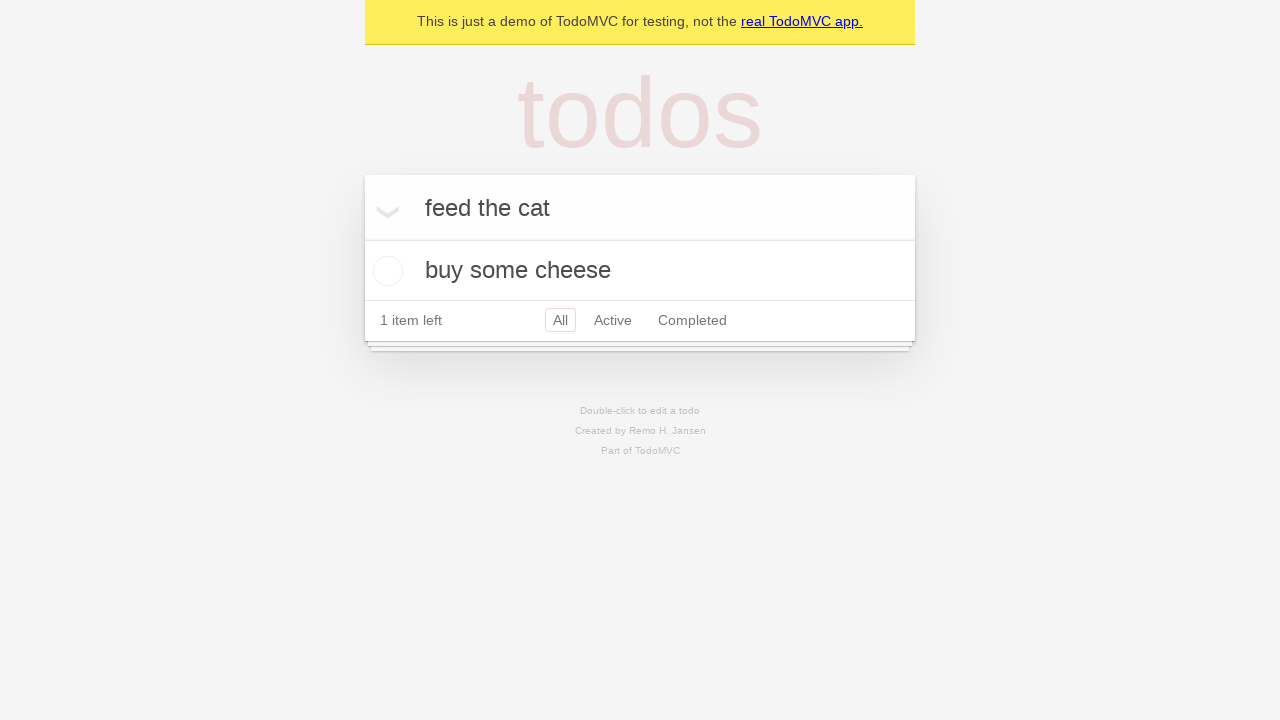

Pressed Enter to add 'feed the cat' to the todo list on internal:attr=[placeholder="What needs to be done?"i]
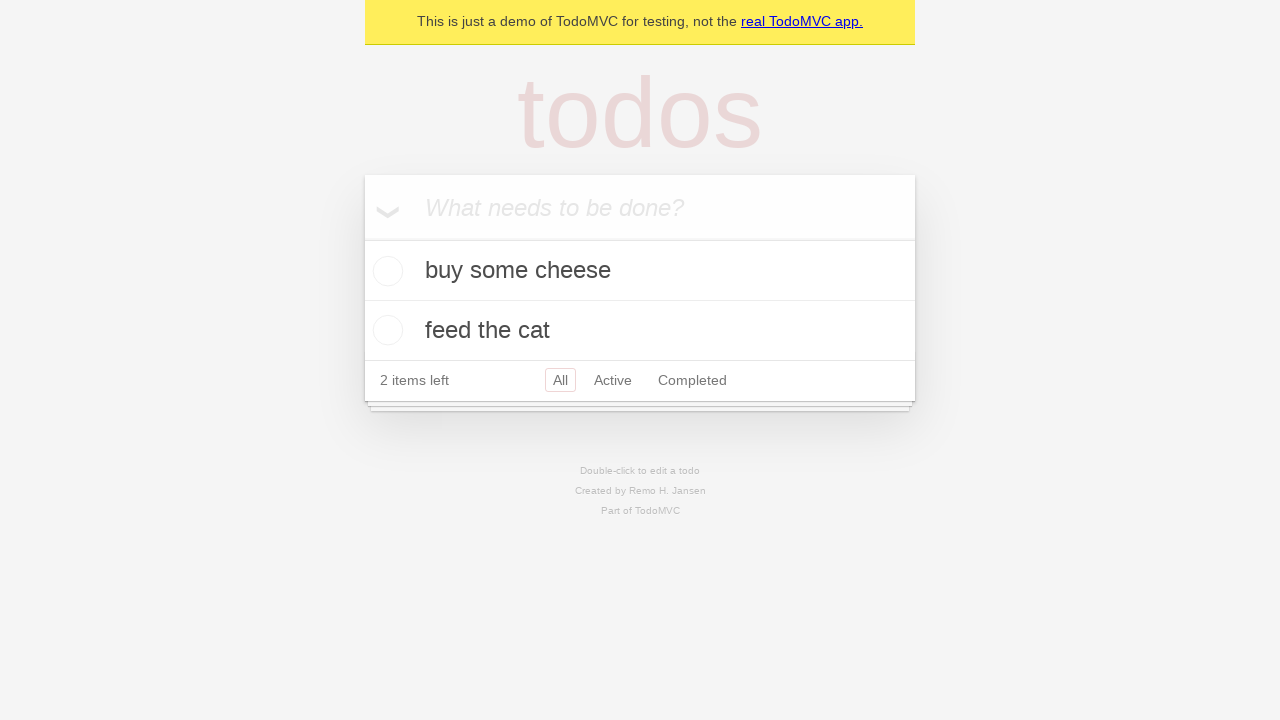

Filled todo input with 'book a doctors appointment' on internal:attr=[placeholder="What needs to be done?"i]
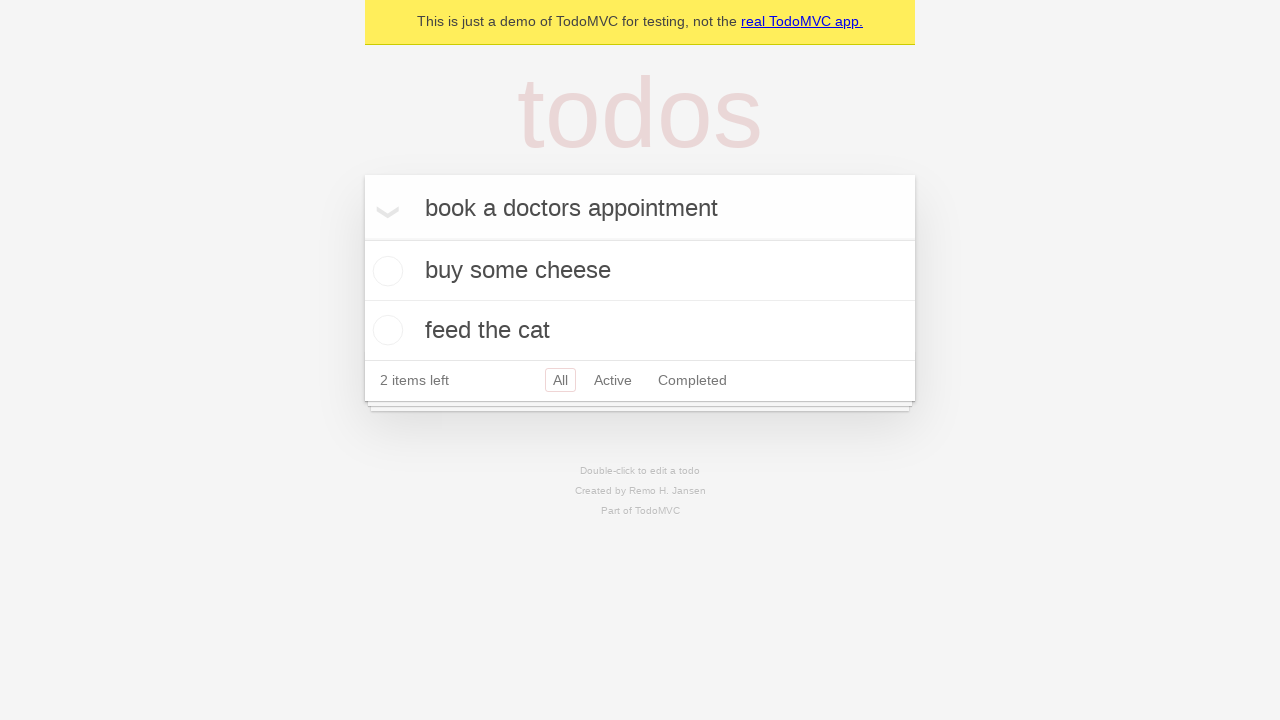

Pressed Enter to add 'book a doctors appointment' to the todo list on internal:attr=[placeholder="What needs to be done?"i]
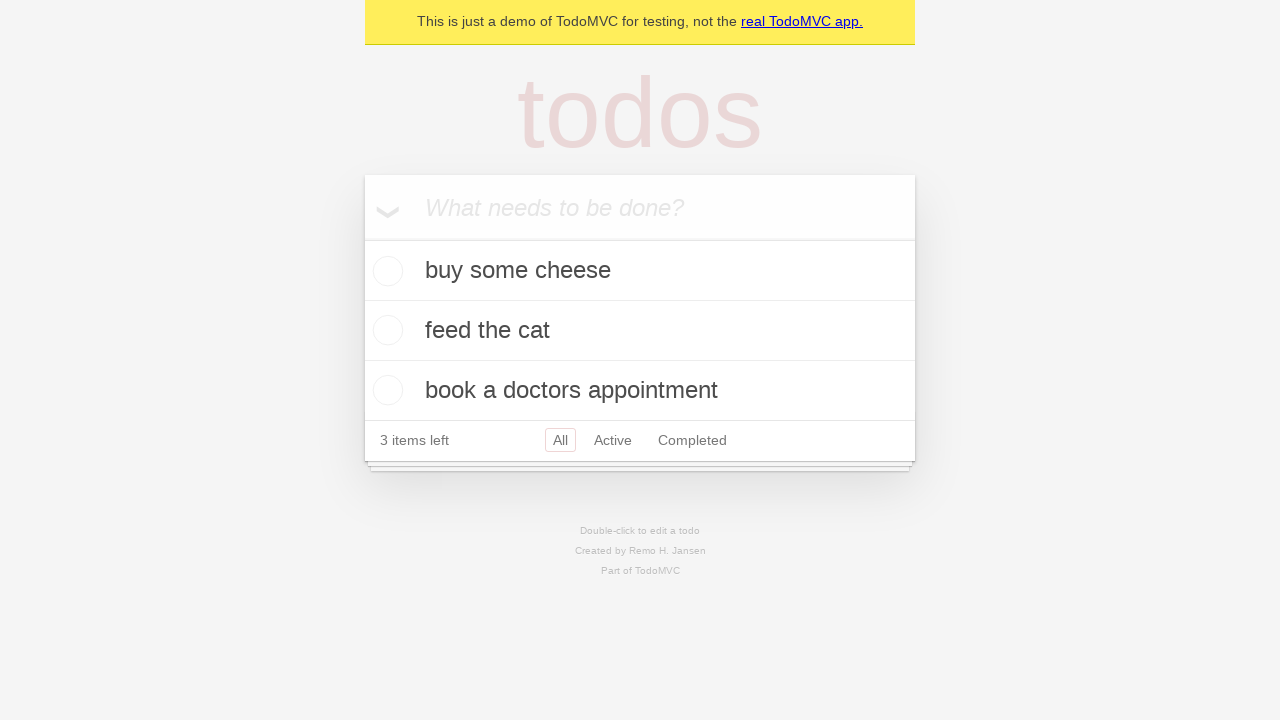

Checked 'Mark all as complete' checkbox to mark all todos as complete at (362, 238) on internal:label="Mark all as complete"i
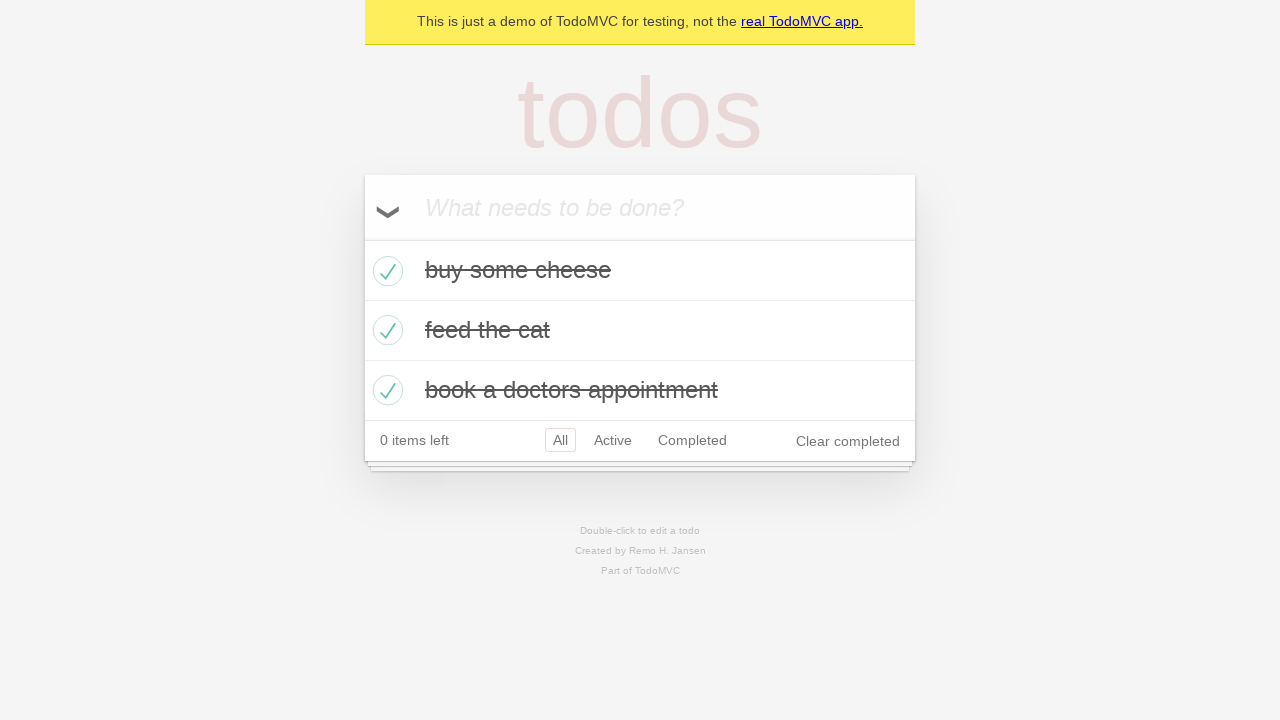

Unchecked 'Mark all as complete' checkbox to clear the complete state of all items at (362, 238) on internal:label="Mark all as complete"i
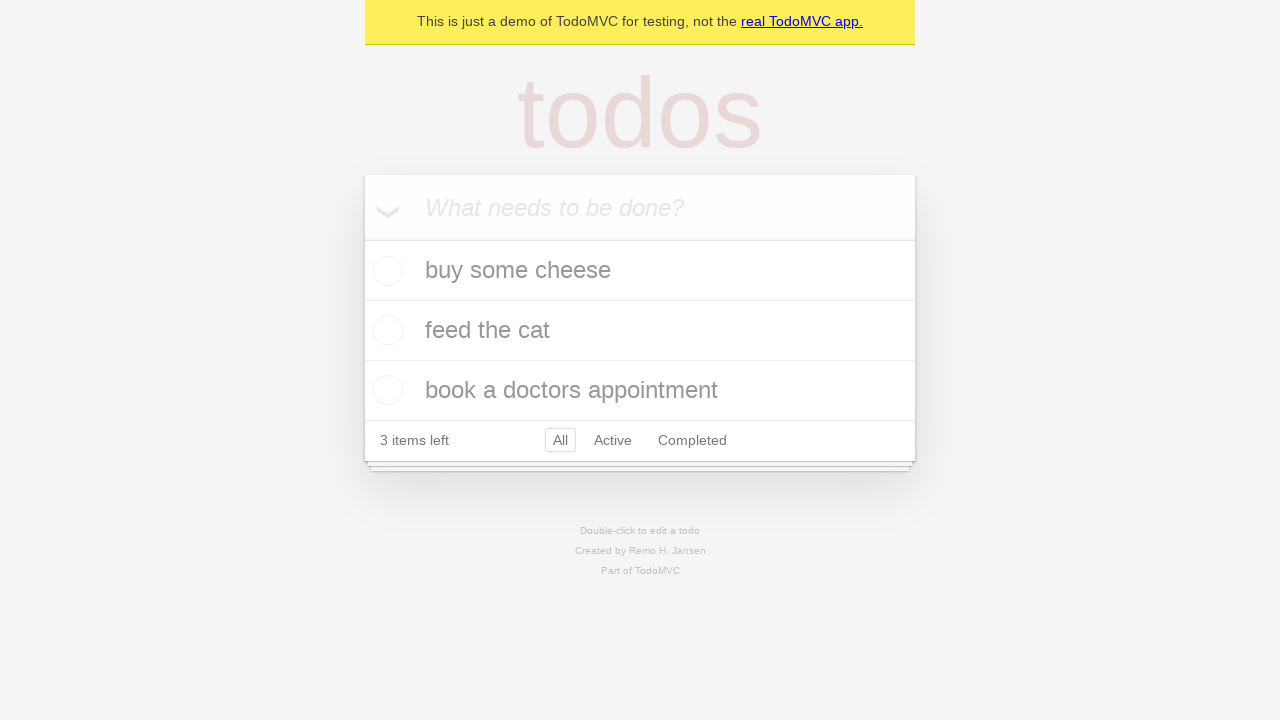

Waited for todo items to be displayed in uncompleted state
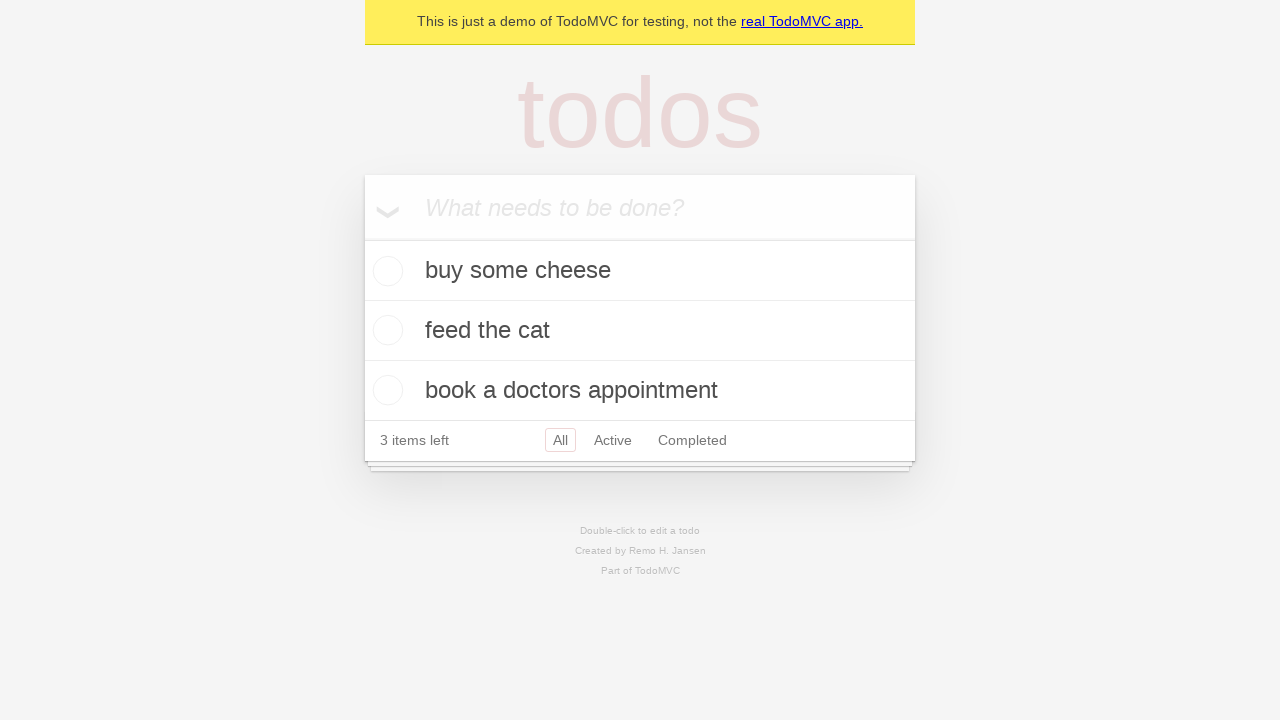

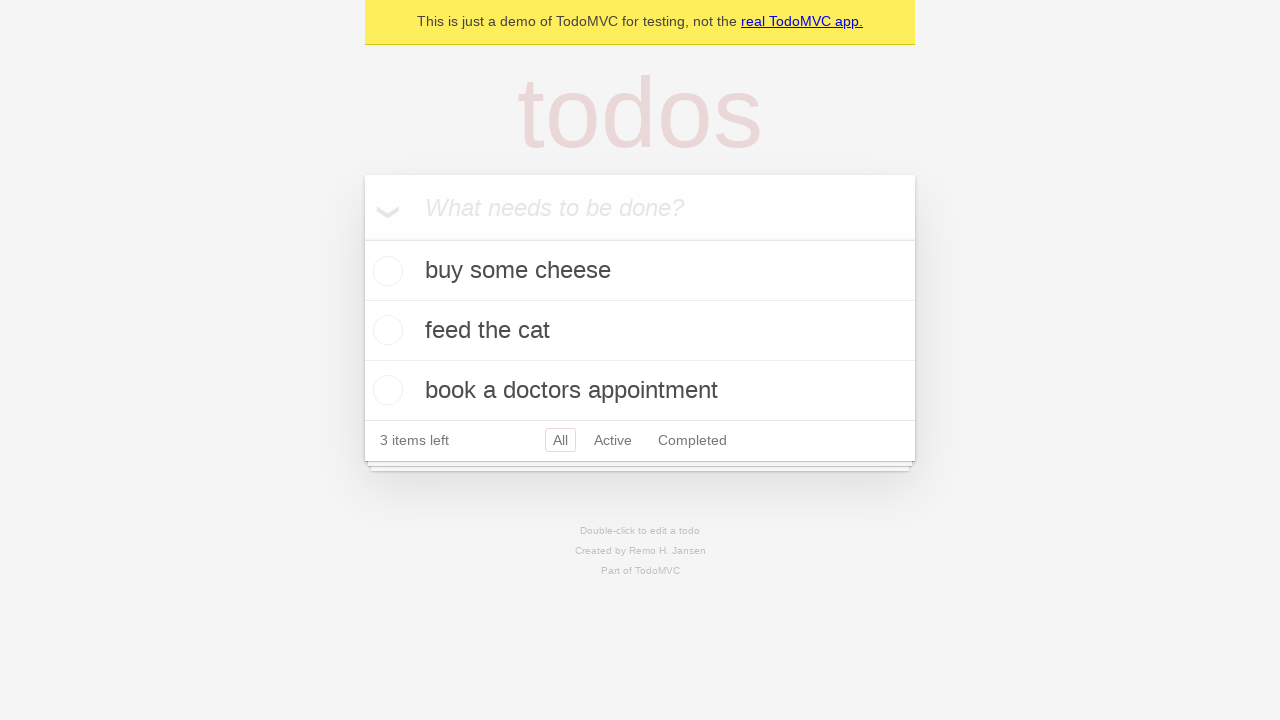